Tests keyboard and mouse interaction events on a form field including shift key typing, double-click, and right-click actions

Starting URL: https://seleniumautomationpractice.blogspot.com/2017/10/automation-testing-sample_28.html

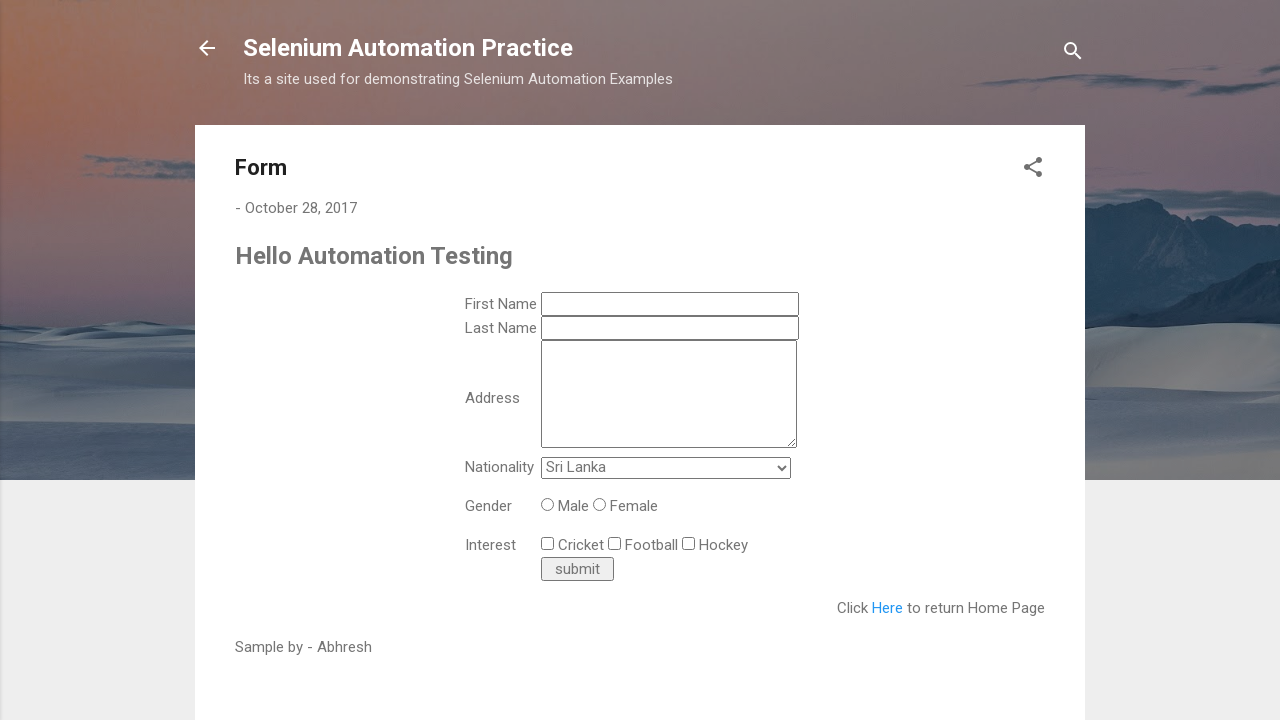

Located first name input field
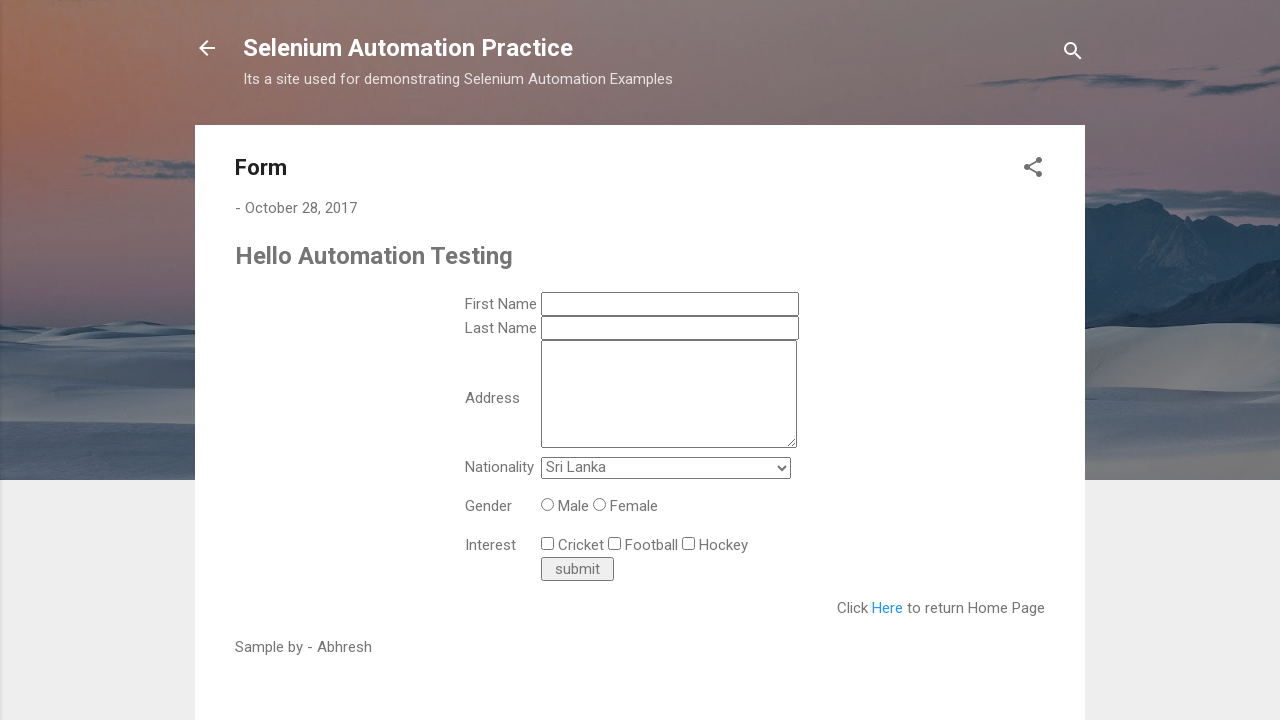

Hovered over first name field at (670, 304) on input[name='ts_first_name']
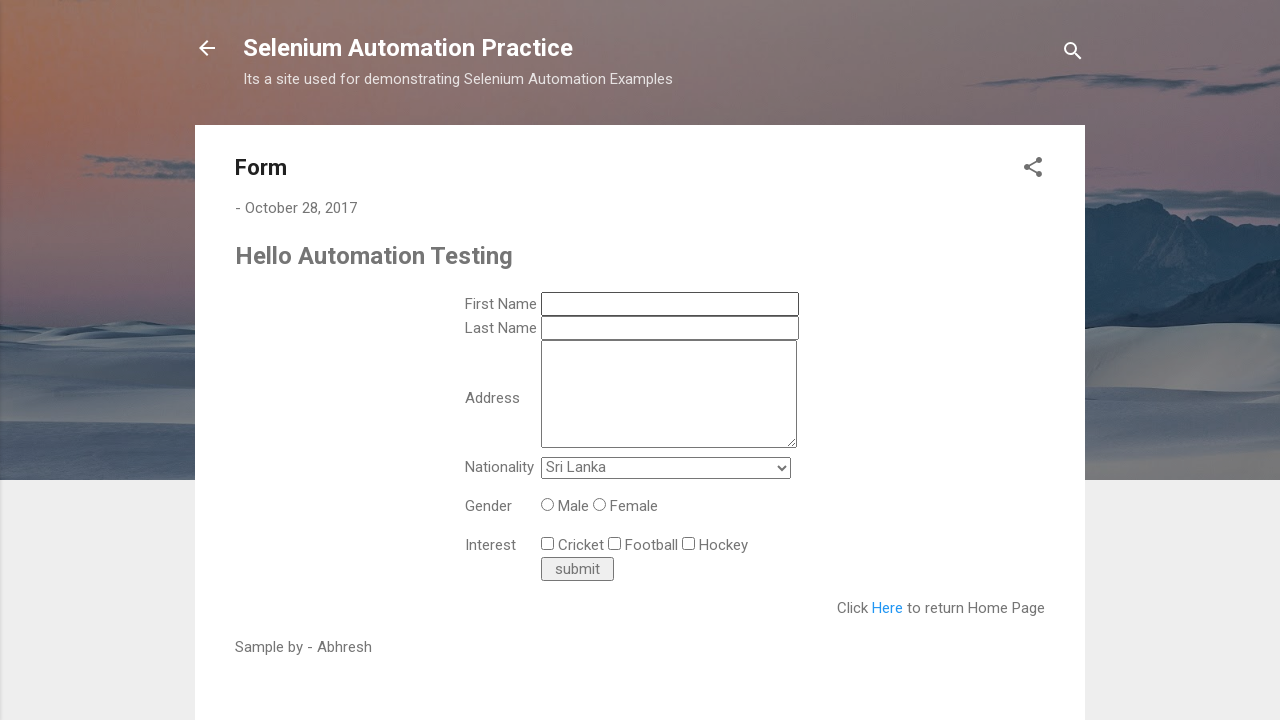

Pressed Shift key down
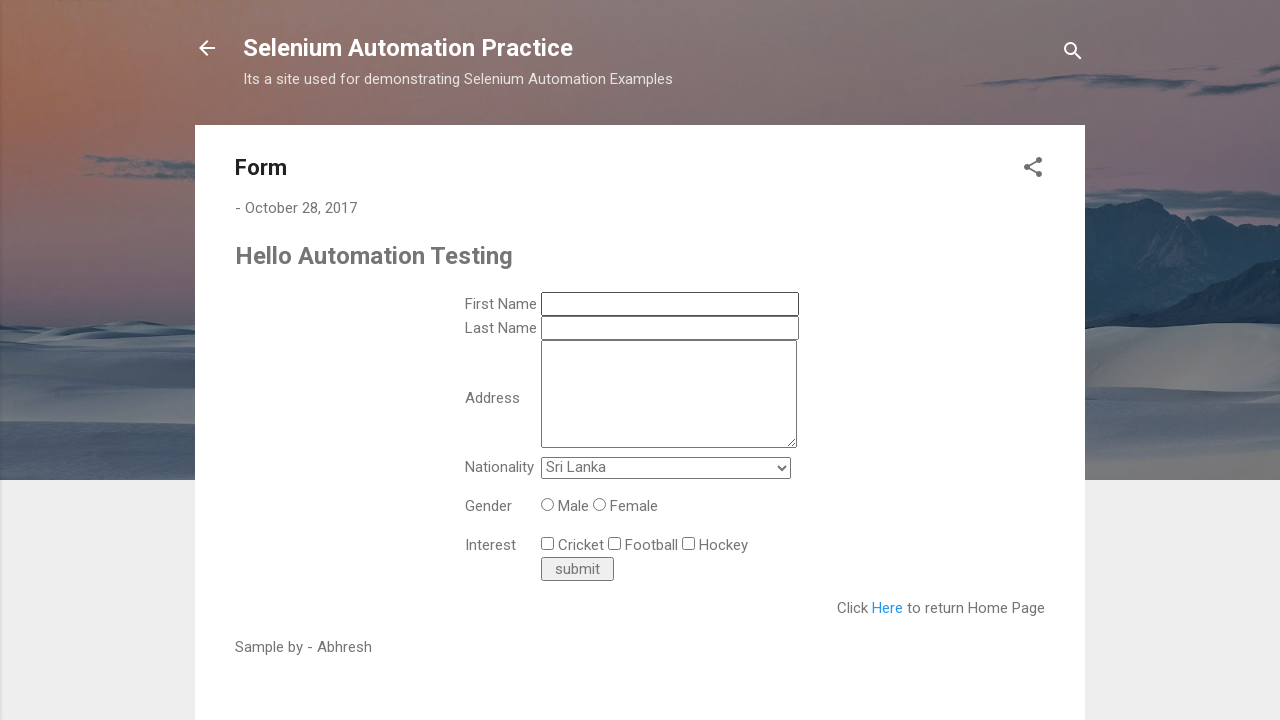

Typed 'abhresh' with Shift key held (uppercase text) on input[name='ts_first_name']
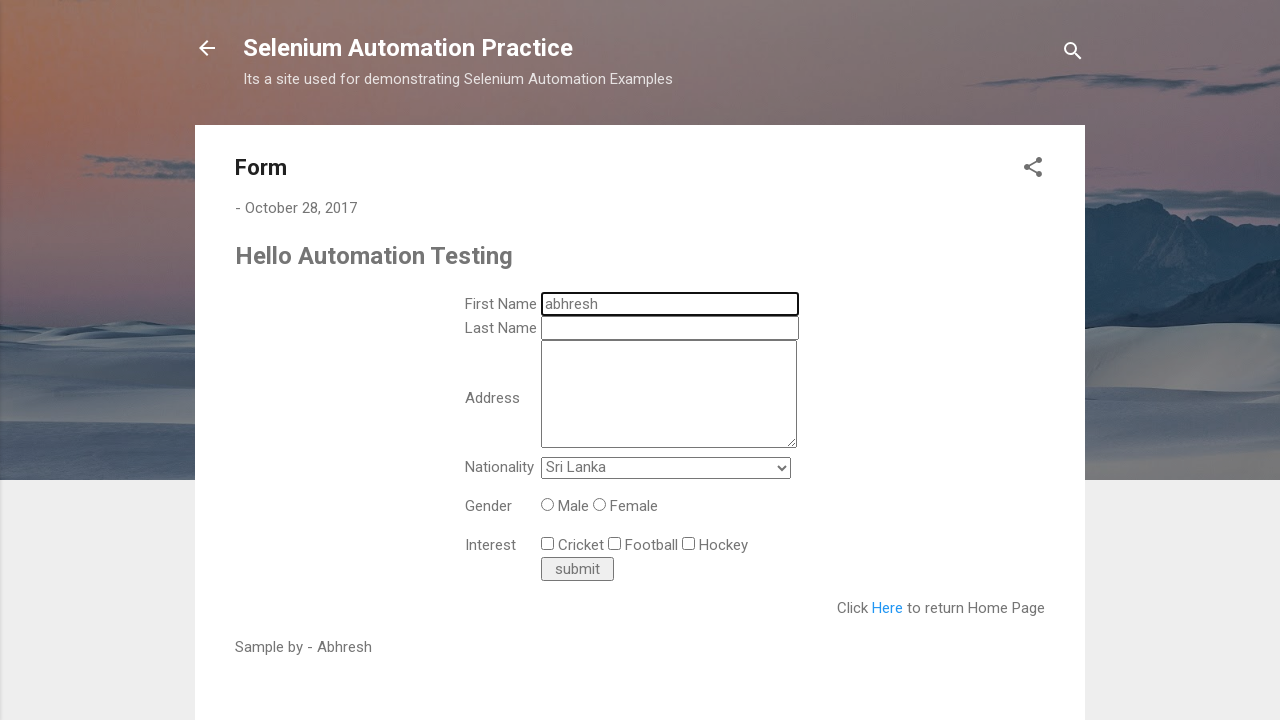

Released Shift key
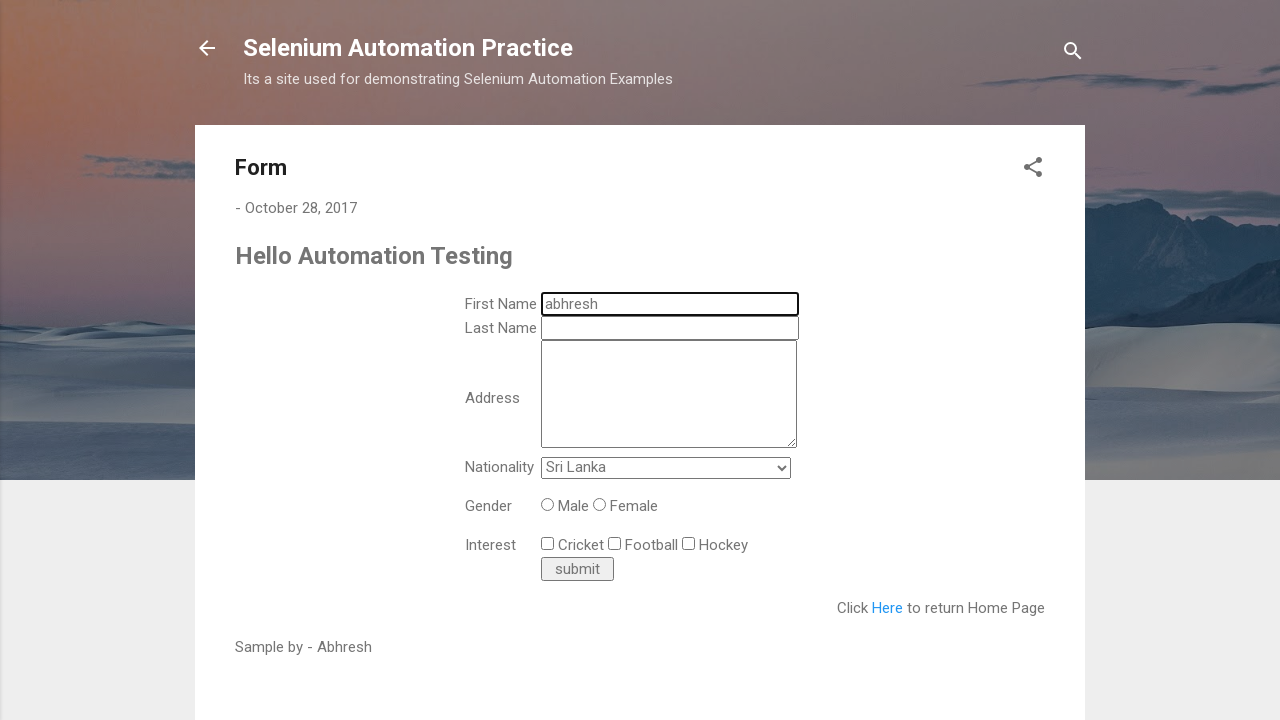

Double-clicked first name field to select all text at (670, 304) on input[name='ts_first_name']
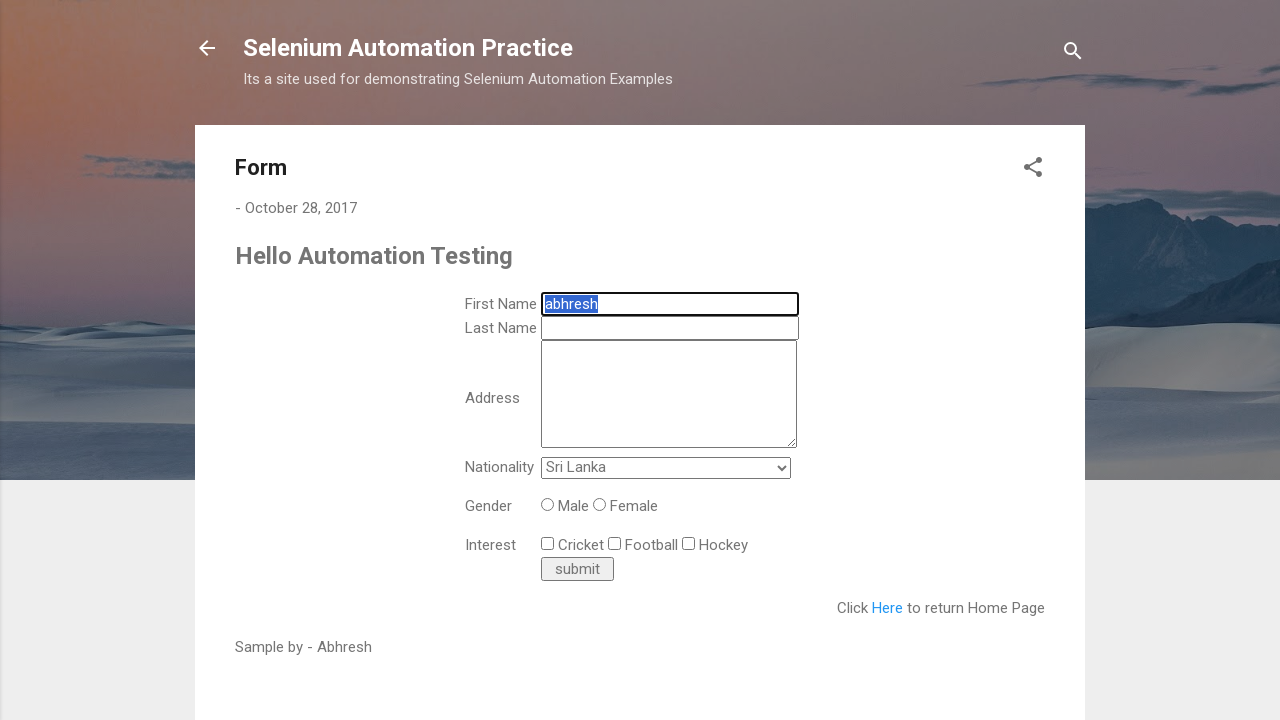

Right-clicked first name field to open context menu at (670, 304) on input[name='ts_first_name']
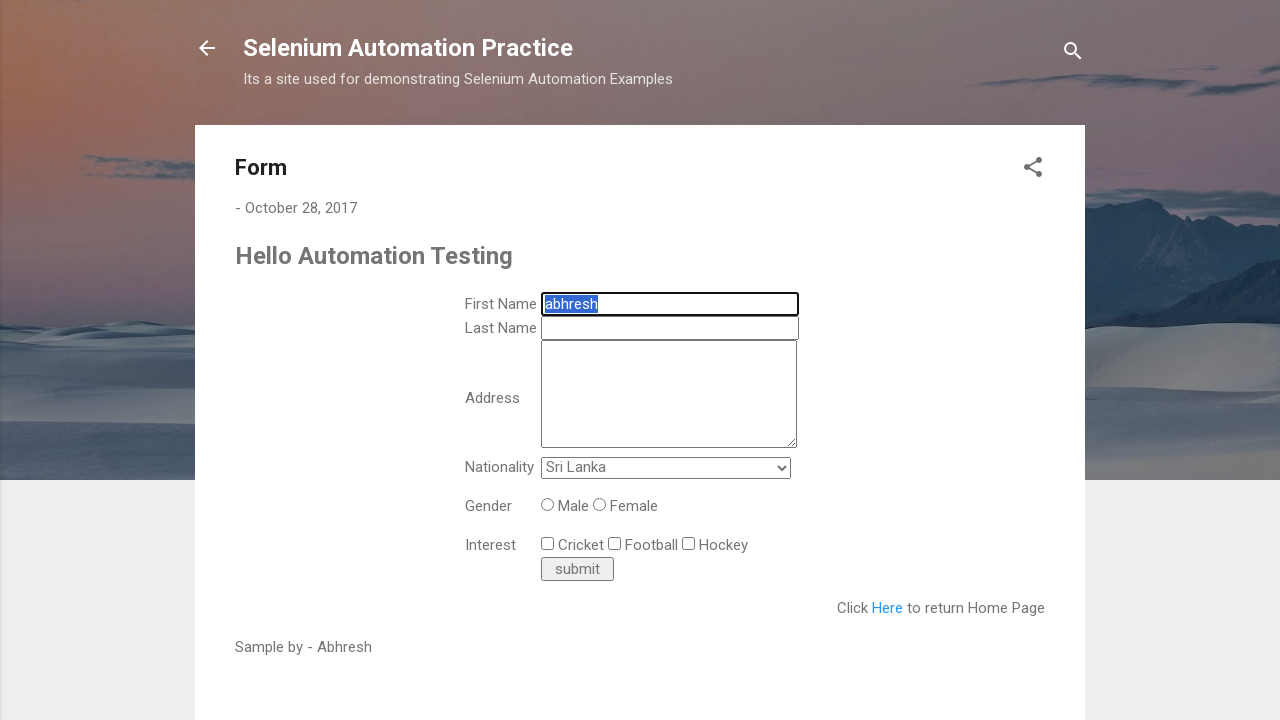

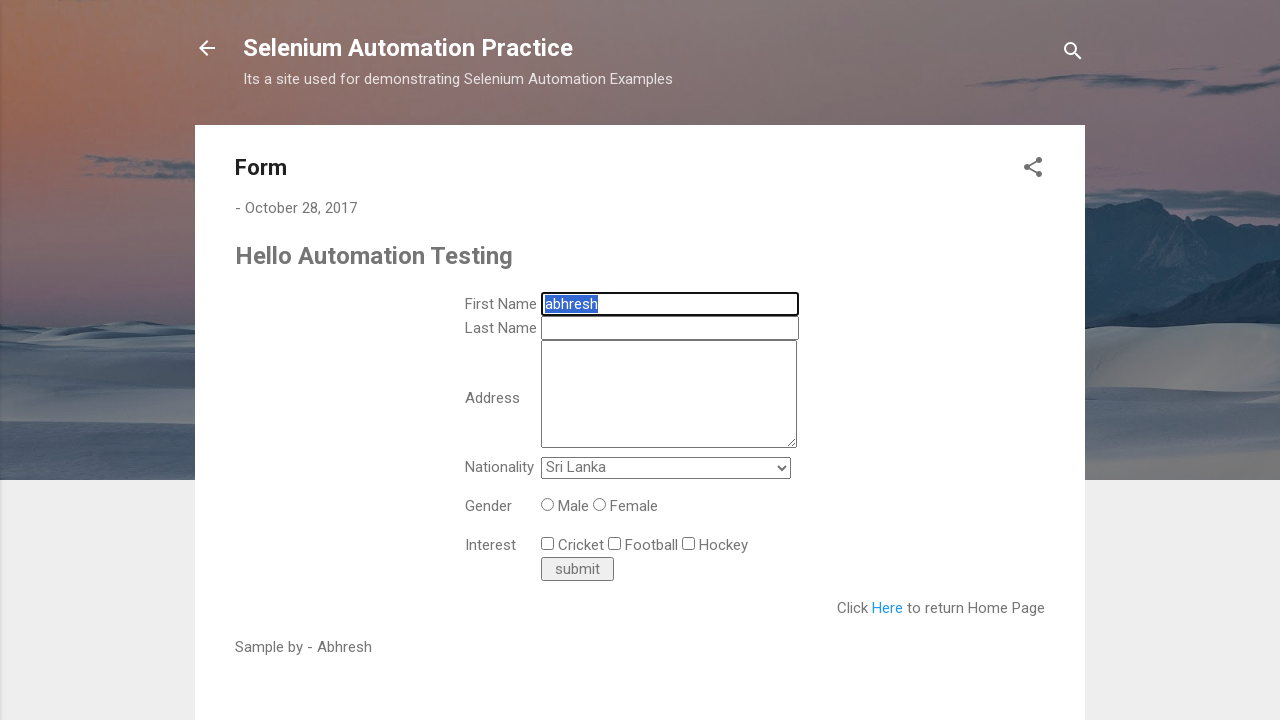